Demonstrates attempting to use XPath following-sibling axis to navigate DOM

Starting URL: https://demoqa.com/text-box

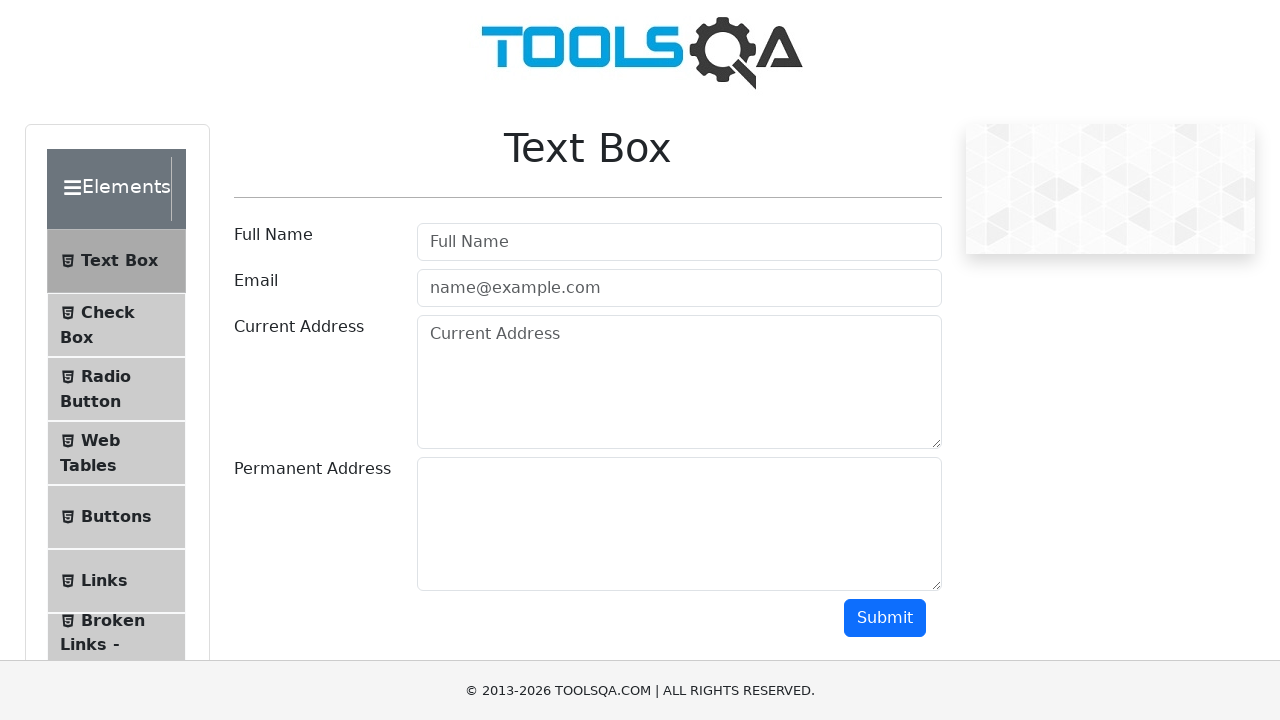

Navigated to https://demoqa.com/text-box
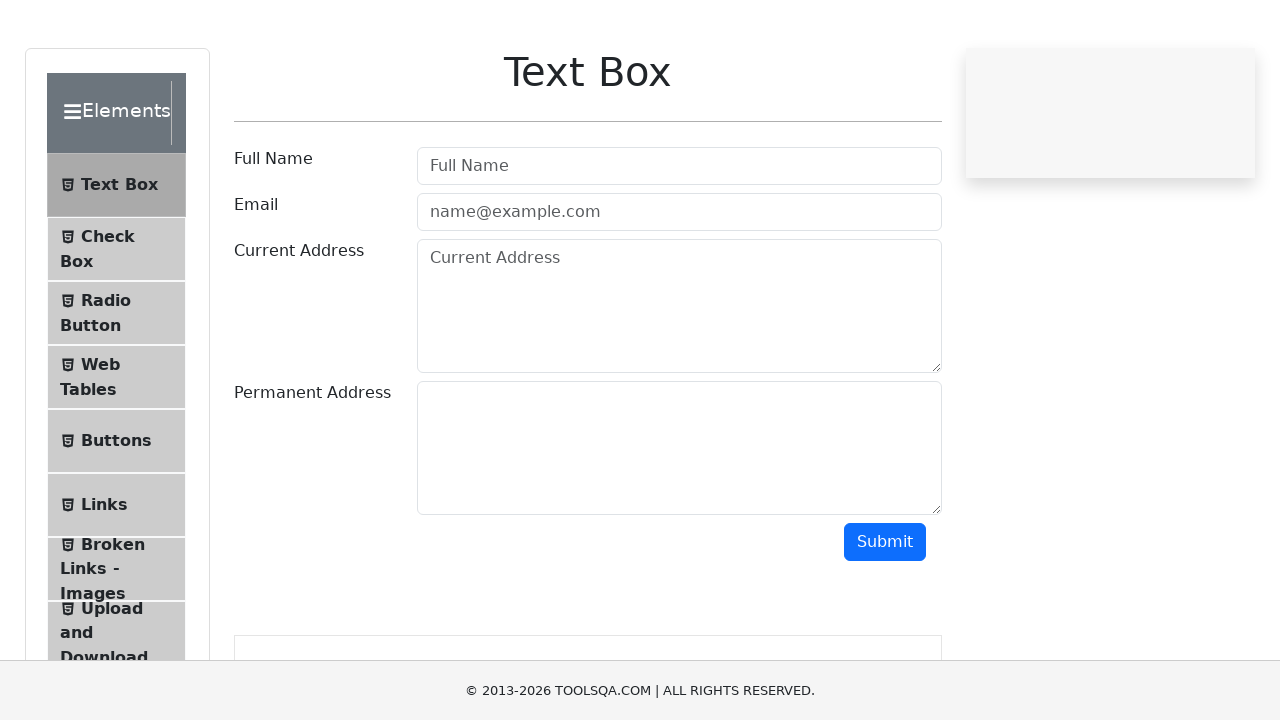

Located element using XPath following-sibling axis
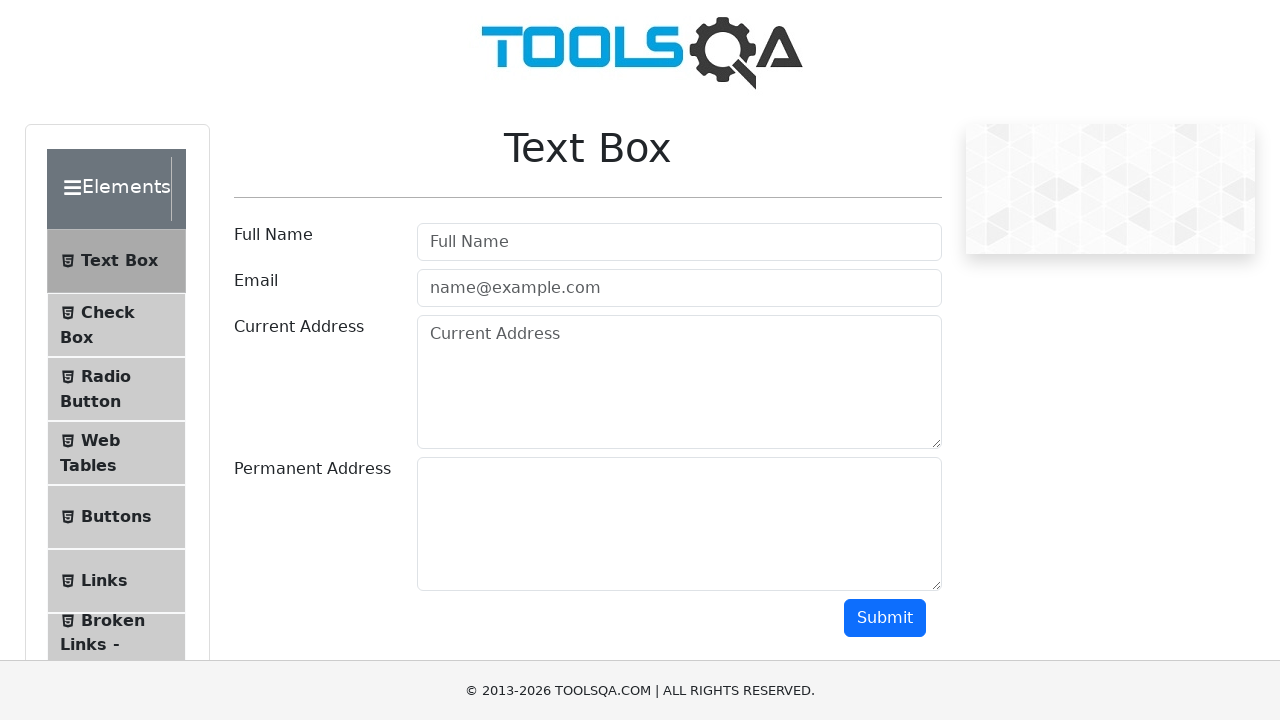

Waited for following-sibling element to be ready
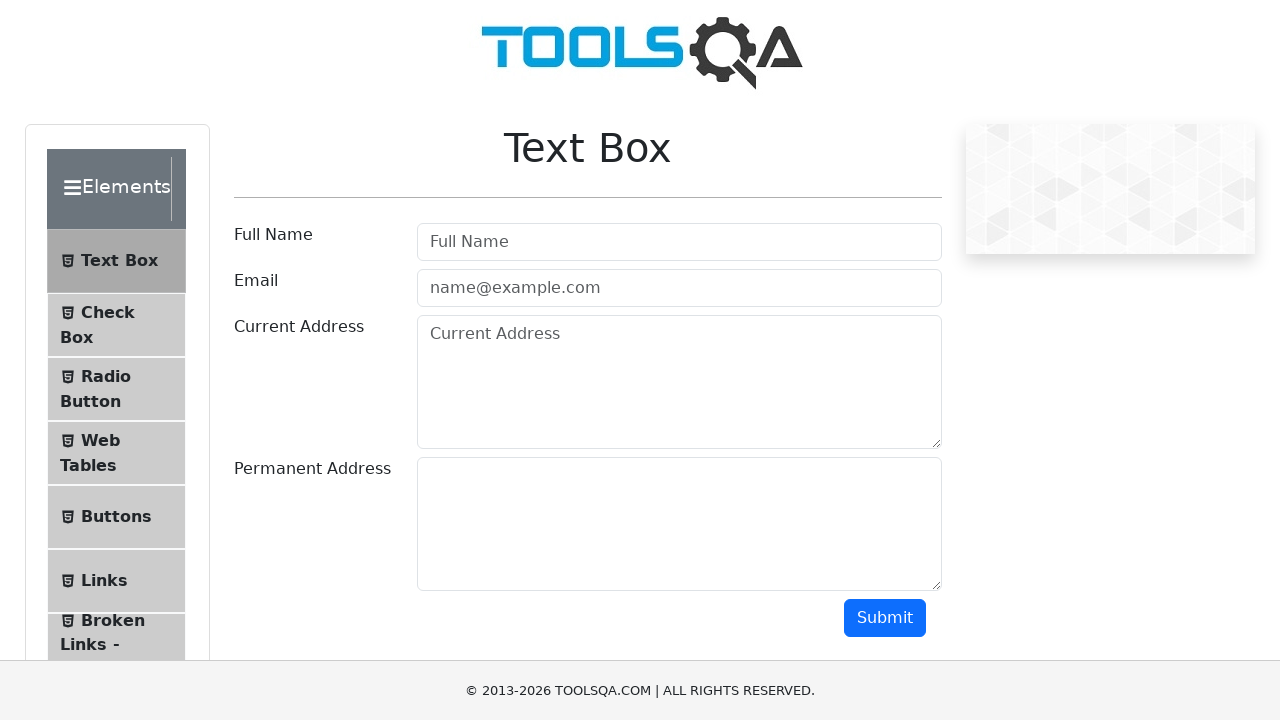

Retrieved text content from following-sibling element: 'Elements Text BoxCheck BoxRadio ButtonWeb TablesButtonsLinksBroken Links - ImagesUpload and DownloadDynamic PropertiesForms Practice FormAlerts, Frame & Windows Browser WindowsAlertsFramesNested FramesModal DialogsWidgets AccordianAuto CompleteDate PickerSliderProgress BarTabsTool TipsMenuSelect MenuInteractions SortableSelectableResizableDroppableDragabbleBook Store Application LoginBook StoreProfileBook Store API'
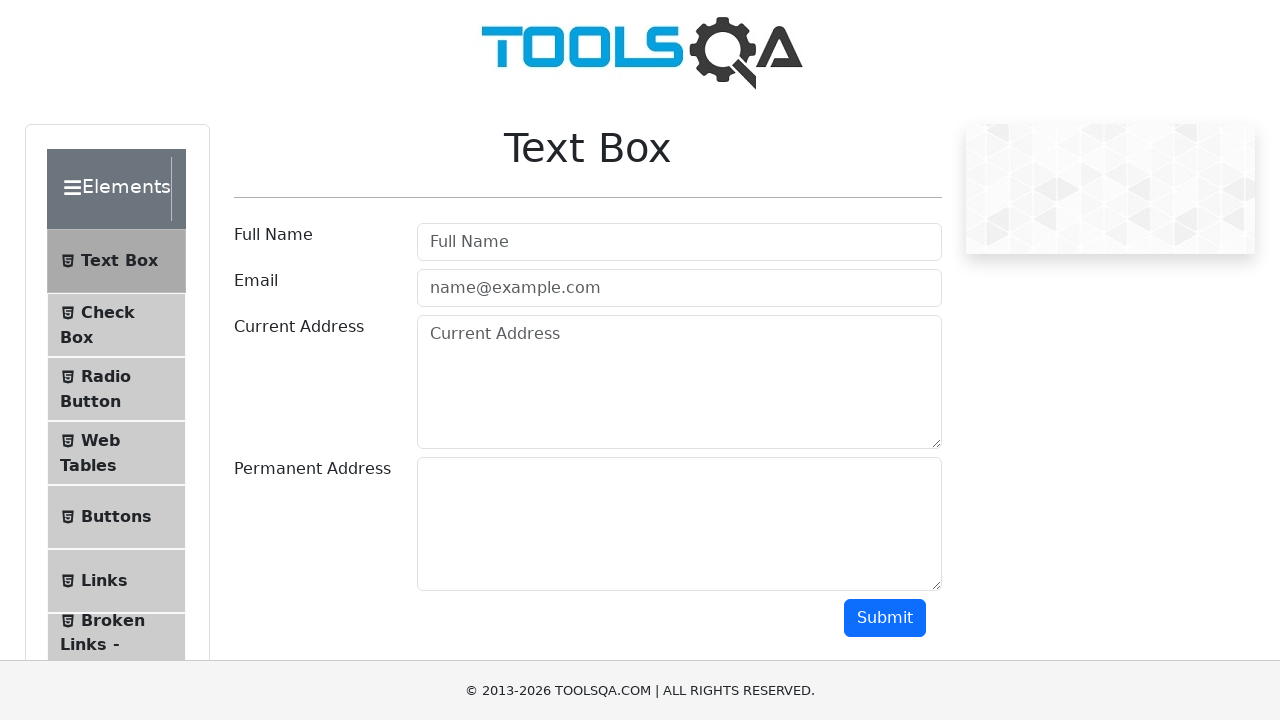

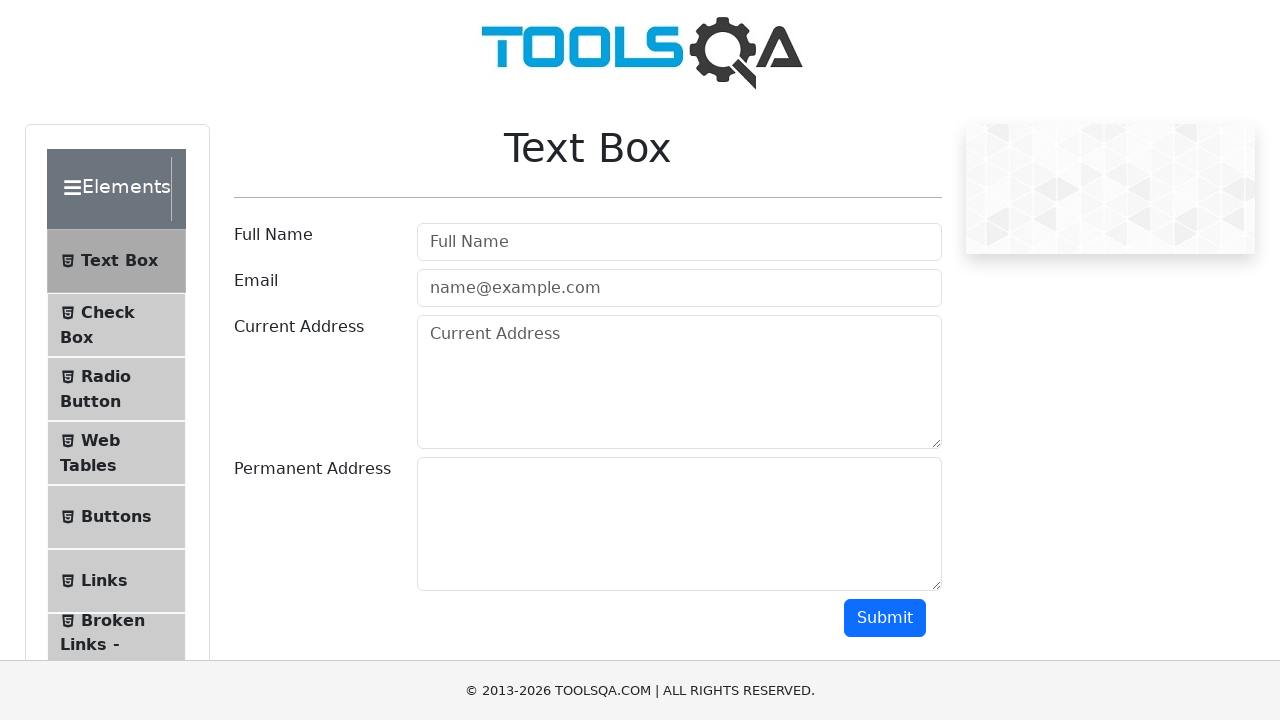